Tests keyboard input events by pressing the 'S' key and then performing CTRL+A (select all) and CTRL+C (copy) keyboard shortcuts on an input events testing page

Starting URL: https://v1.training-support.net/selenium/input-events

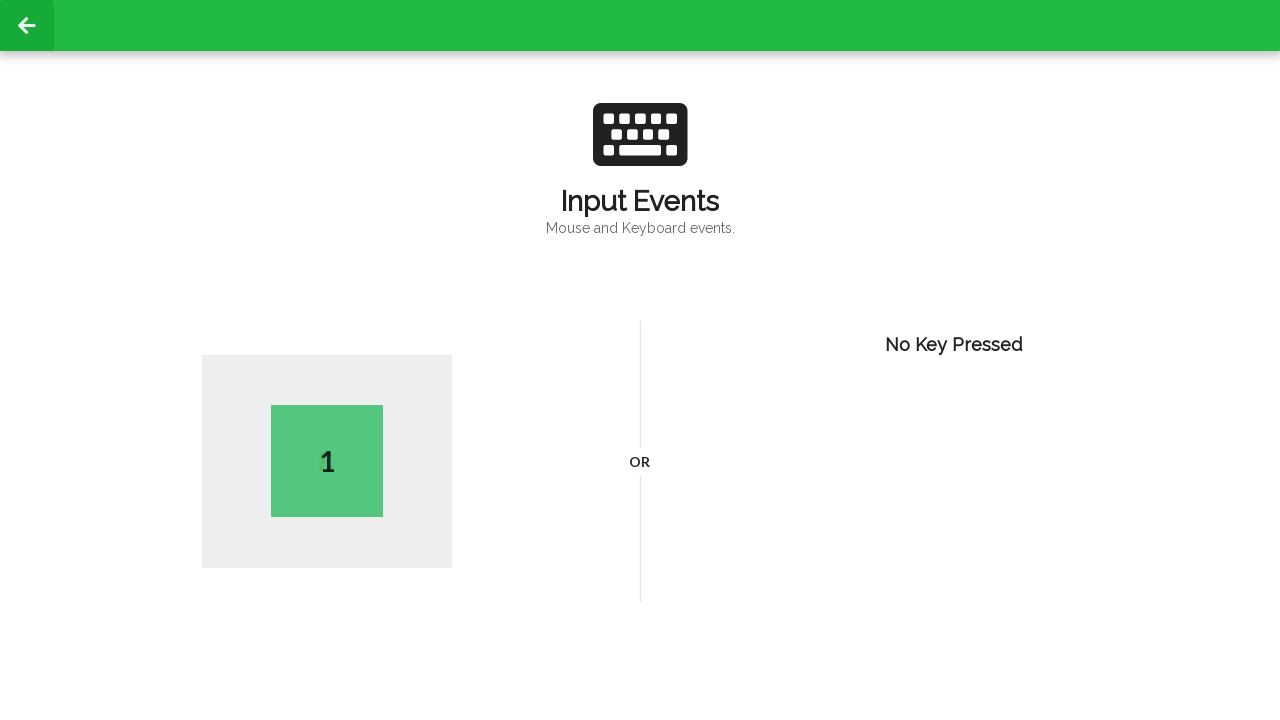

Pressed 'S' key on input events page
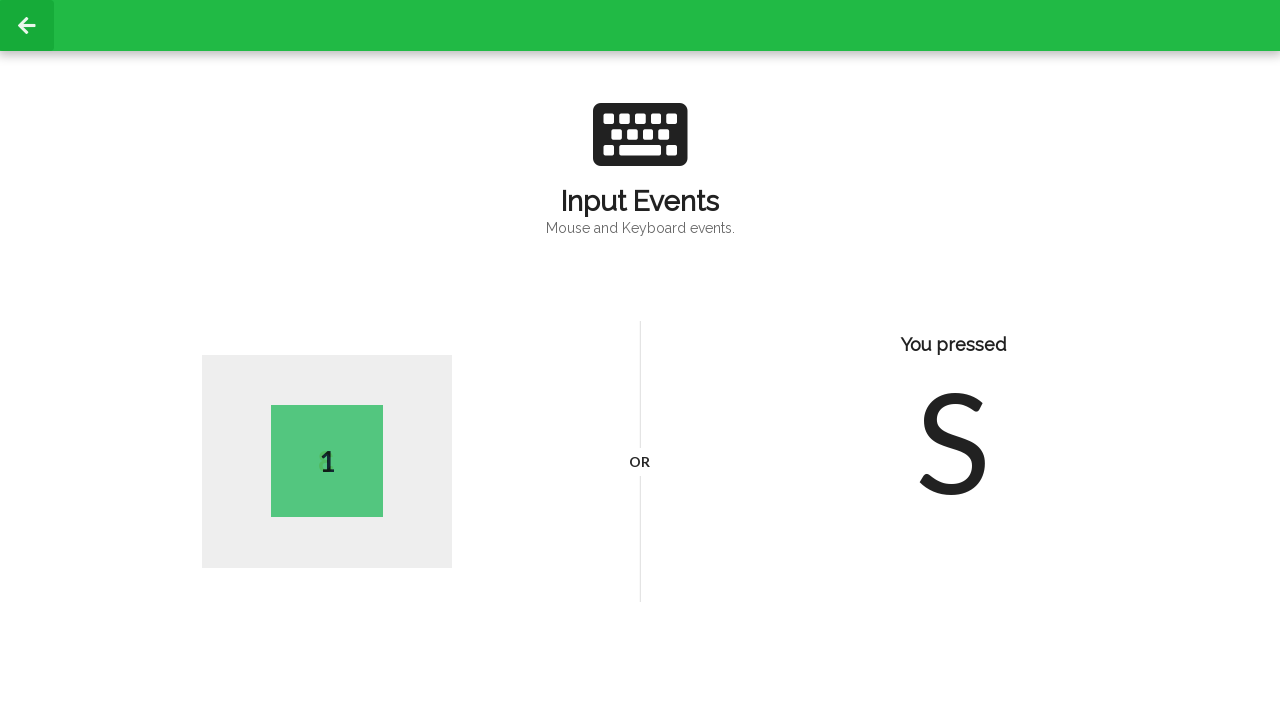

Pressed CTRL+A to select all text
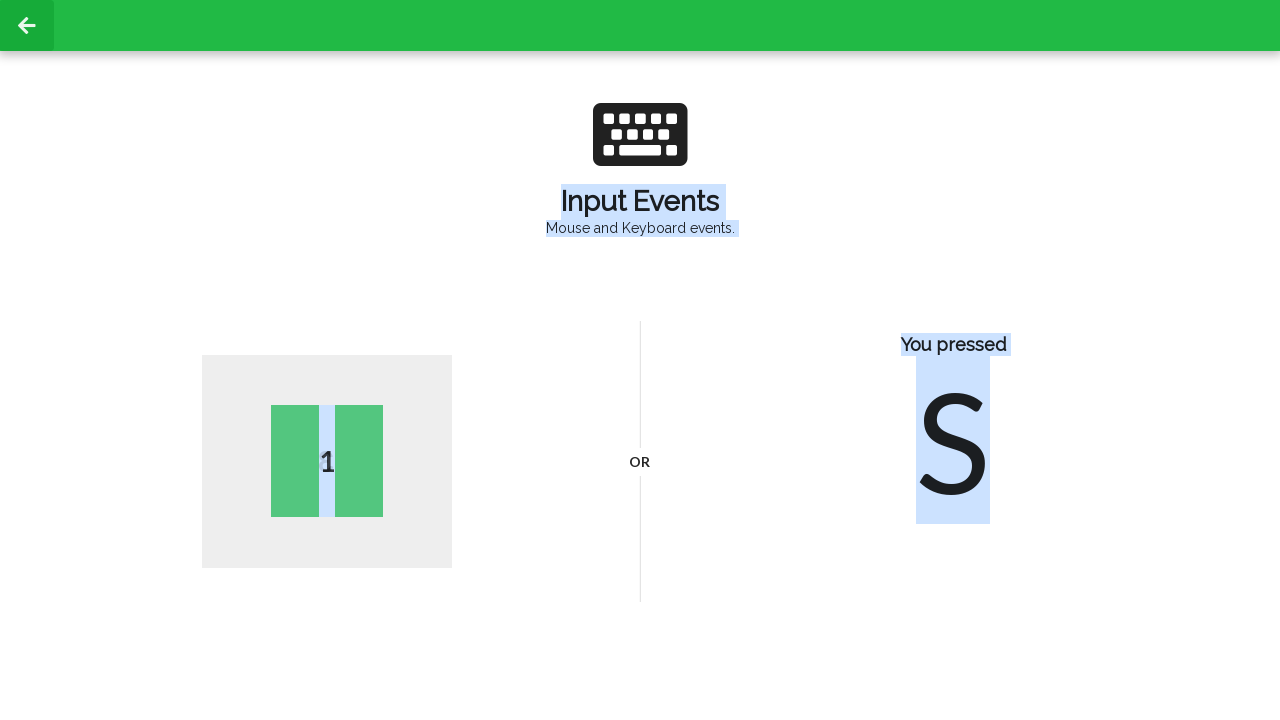

Pressed CTRL+C to copy selected text
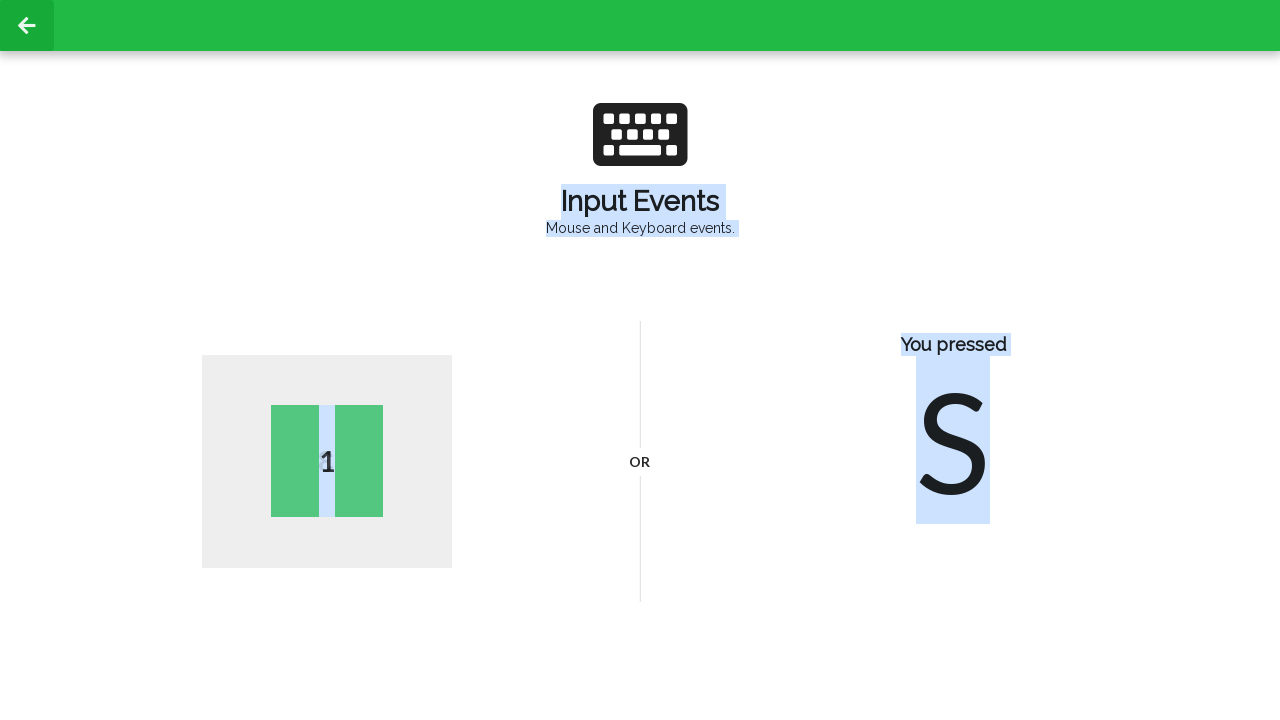

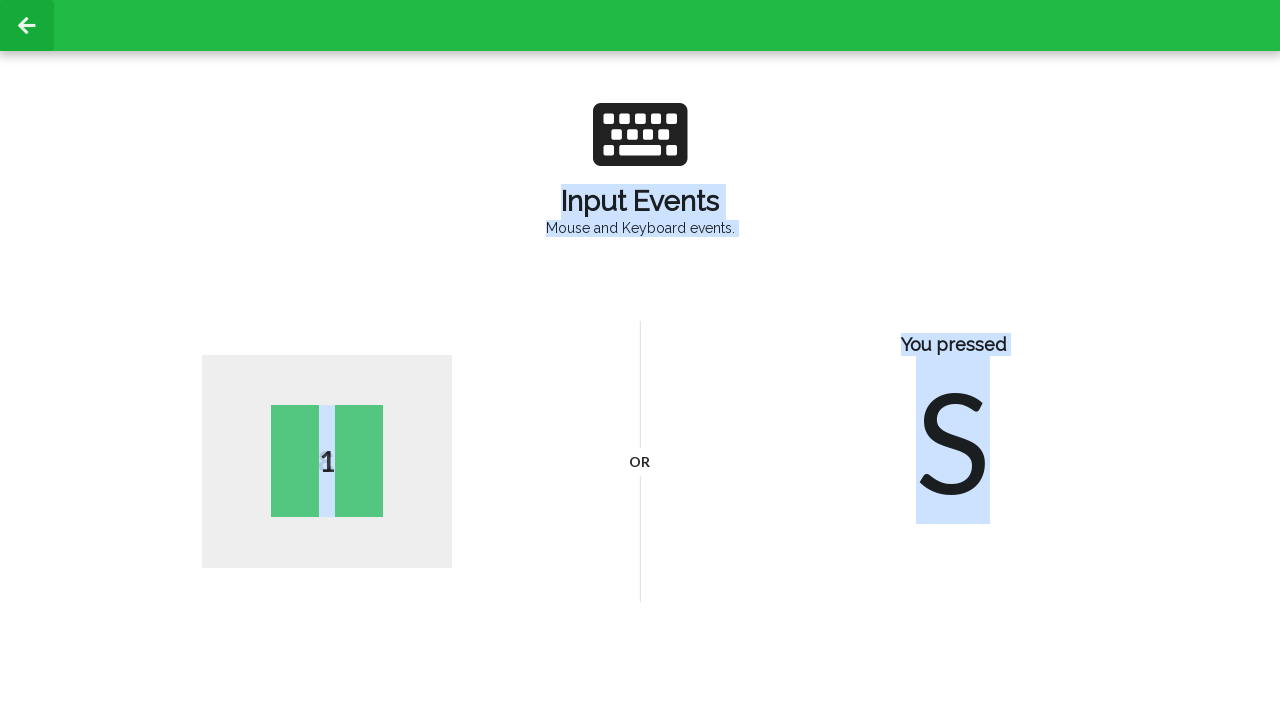